Tests highlighting an element on a page by finding a specific element and applying a red dashed border style to it temporarily for visual debugging purposes.

Starting URL: http://the-internet.herokuapp.com/large

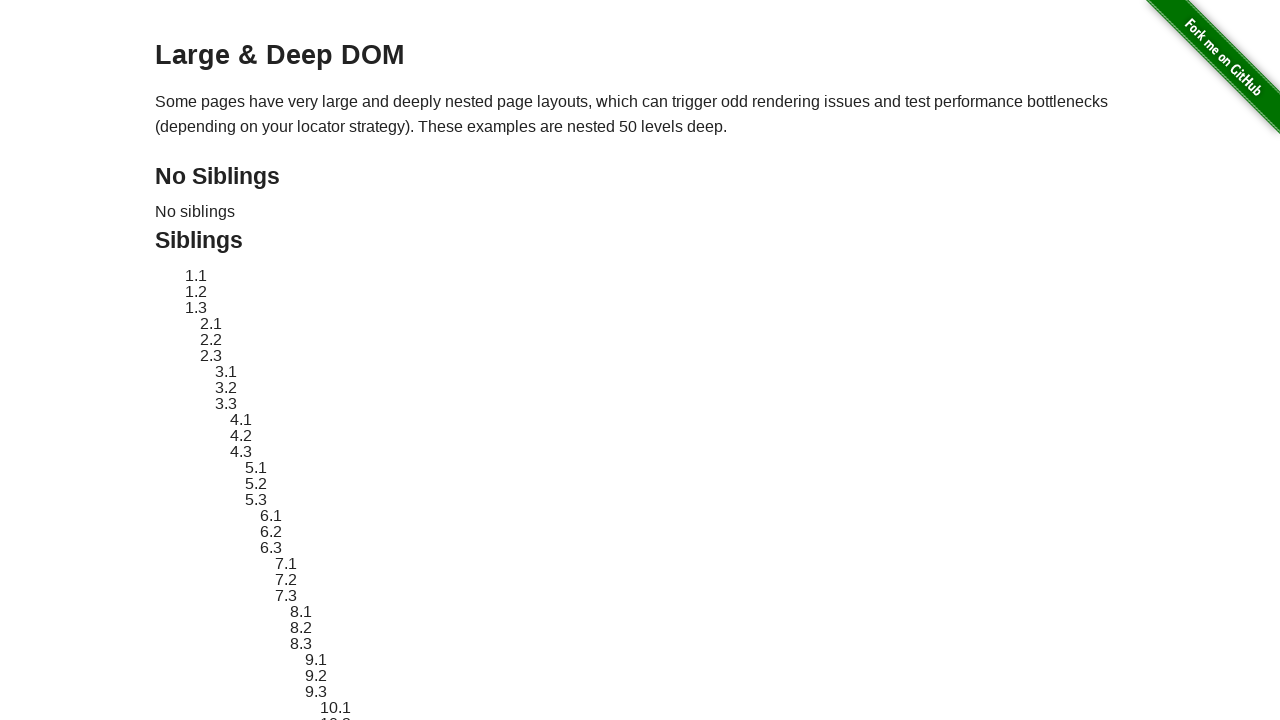

Navigated to the-internet.herokuapp.com/large
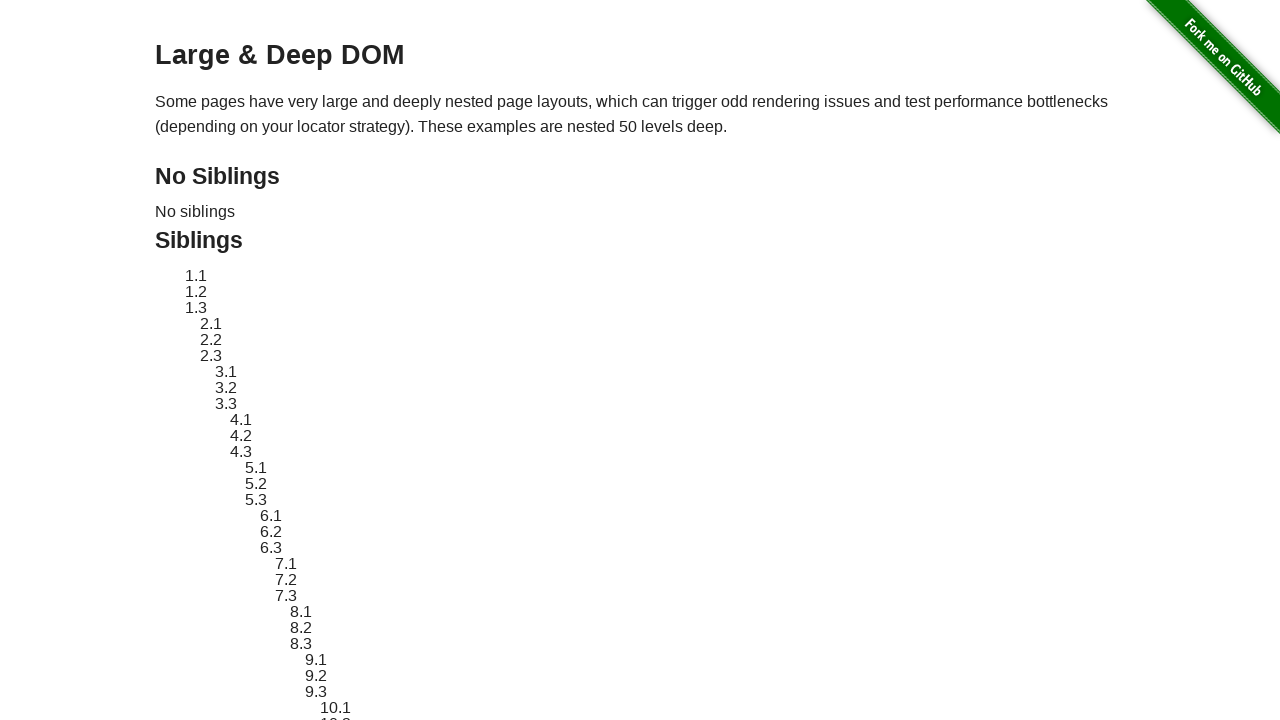

Located element with id 'sibling-2.3' for highlighting
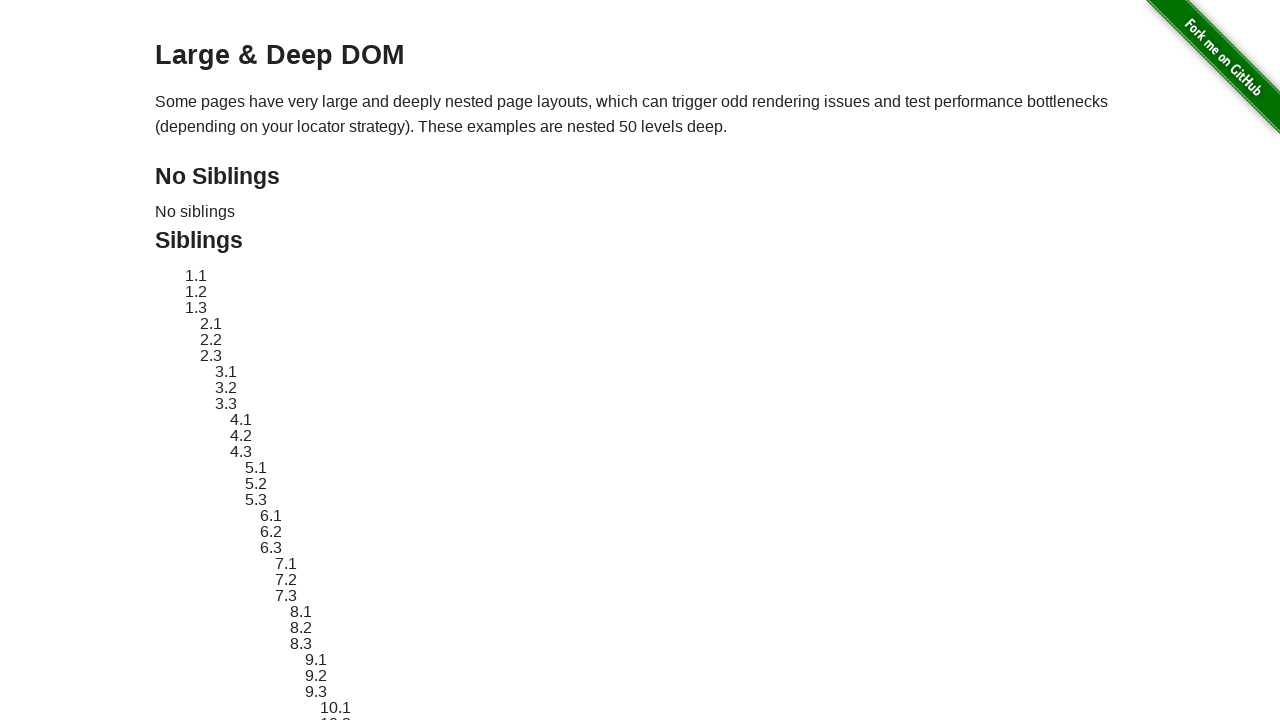

Stored original element style attribute
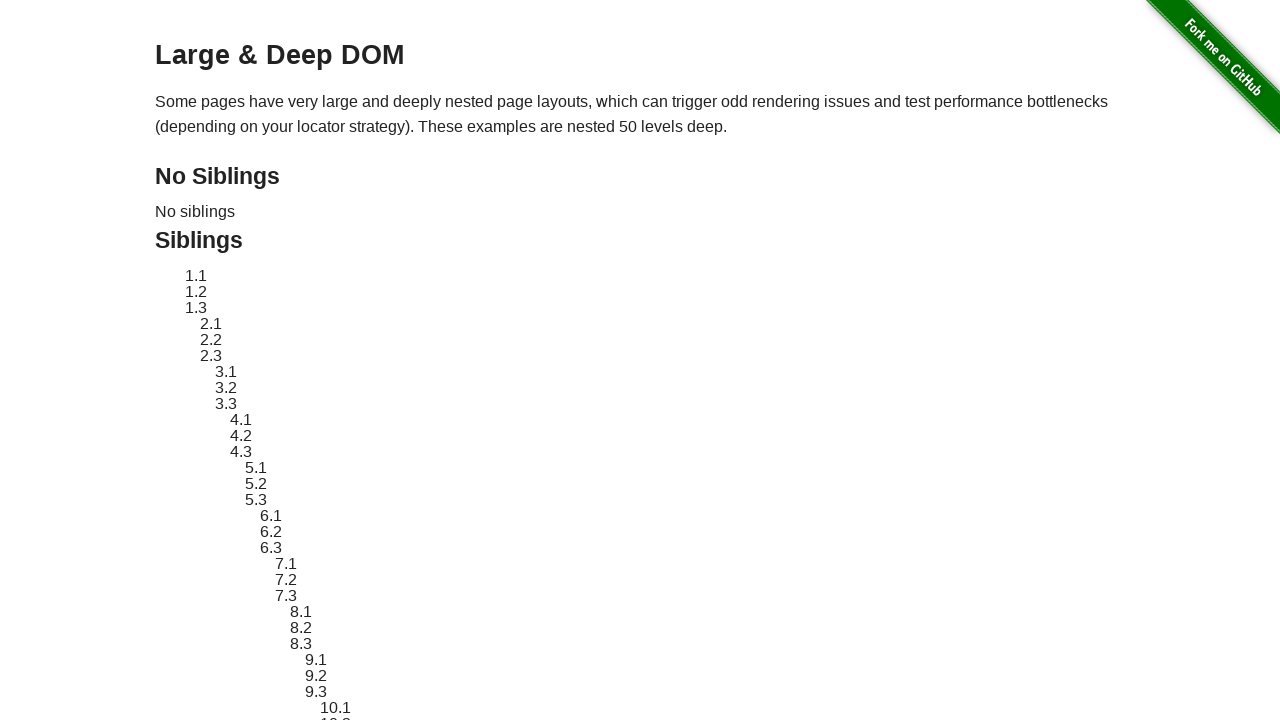

Applied red dashed border highlight to element
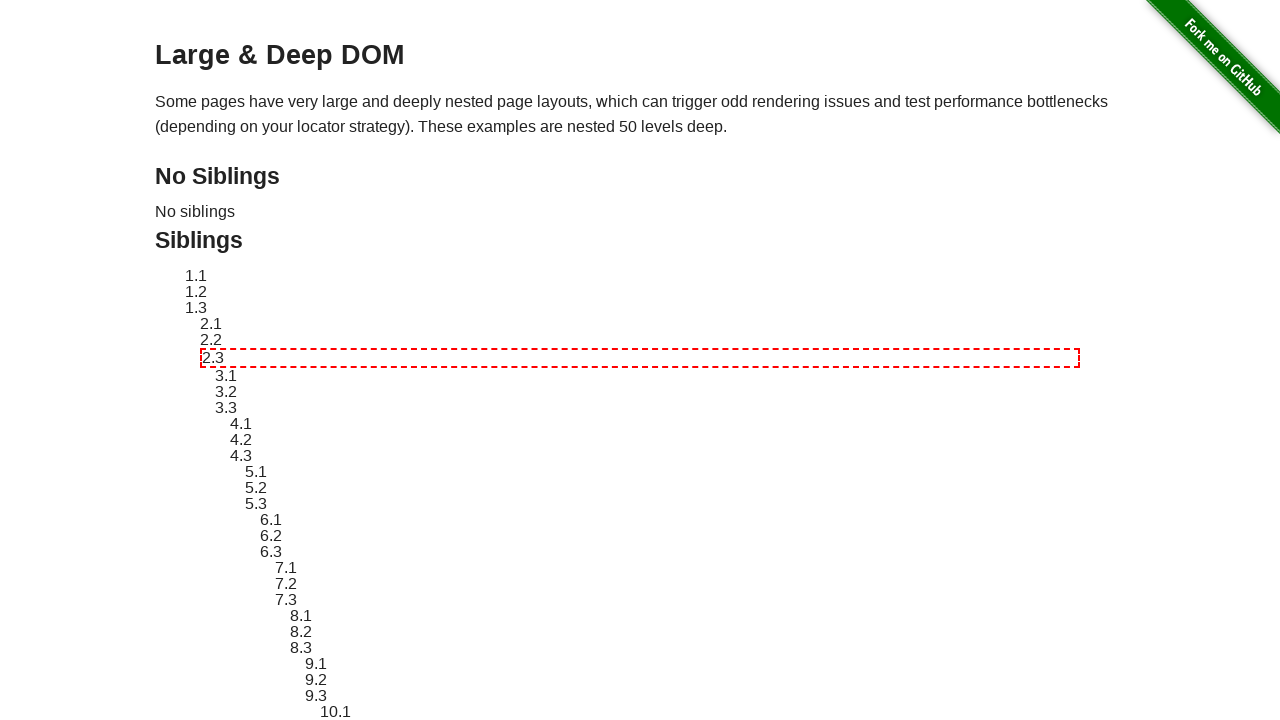

Waited 3 seconds to view the highlight effect
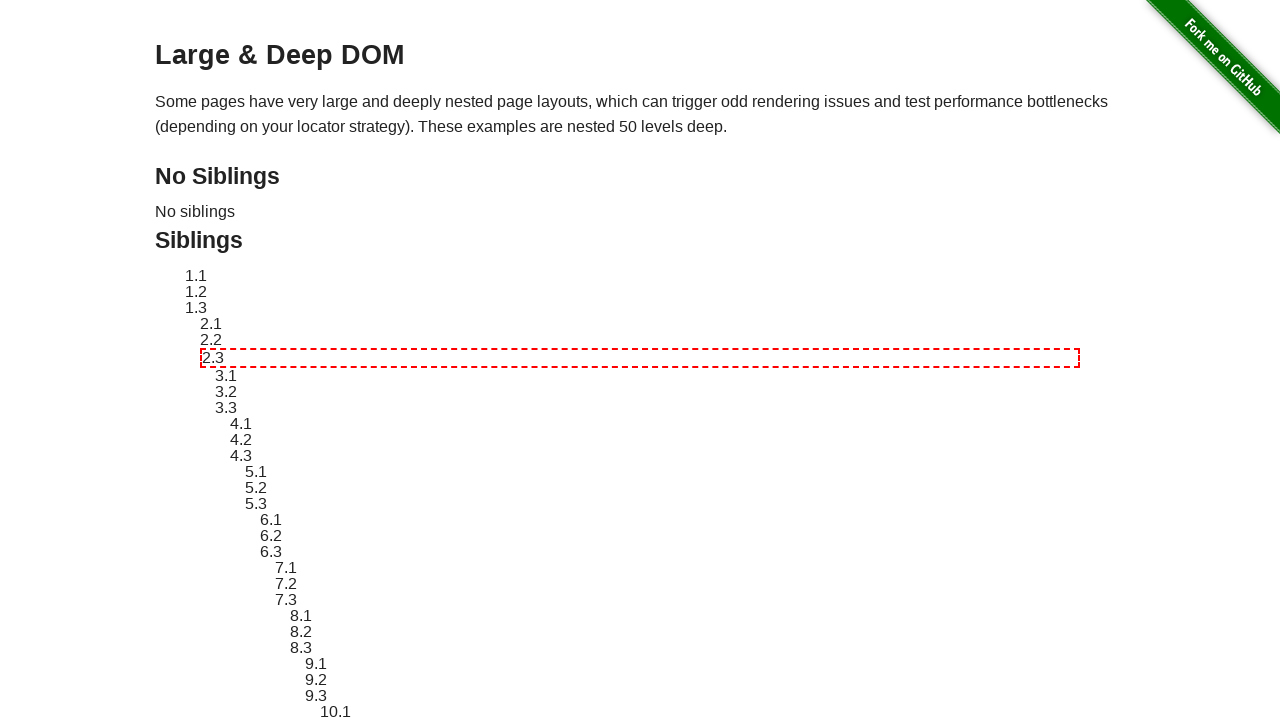

Reverted element style to original state
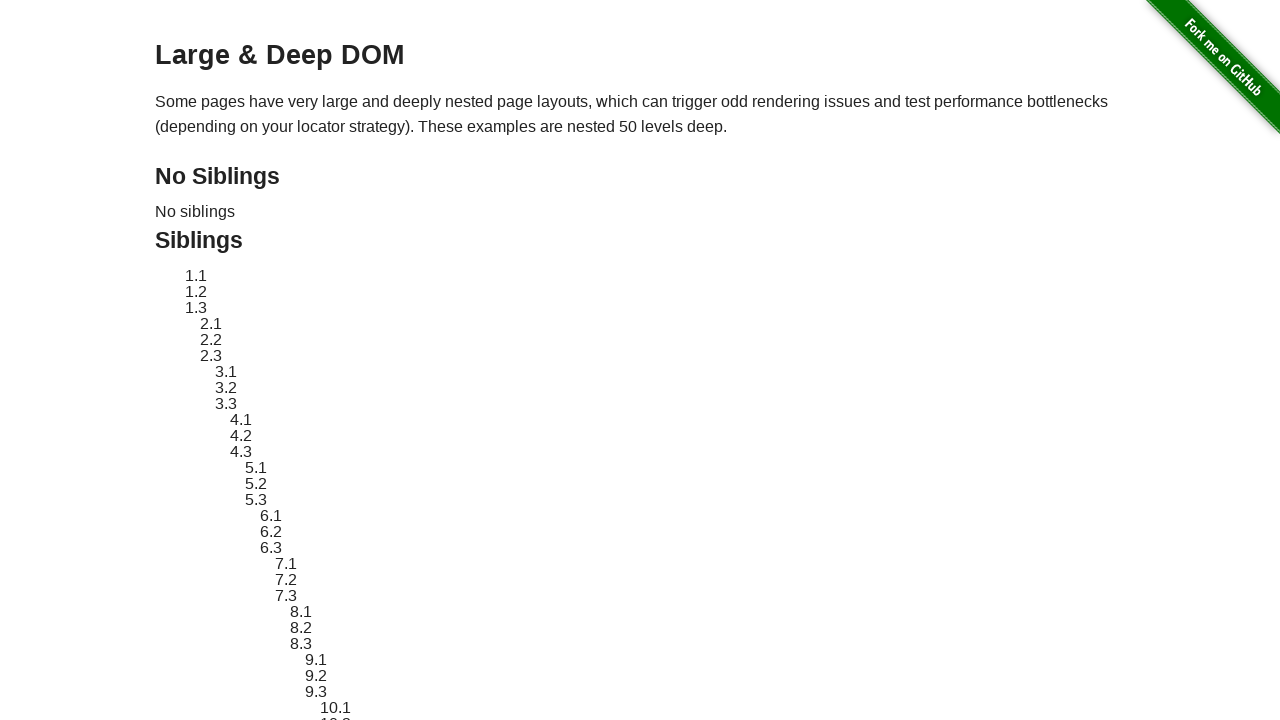

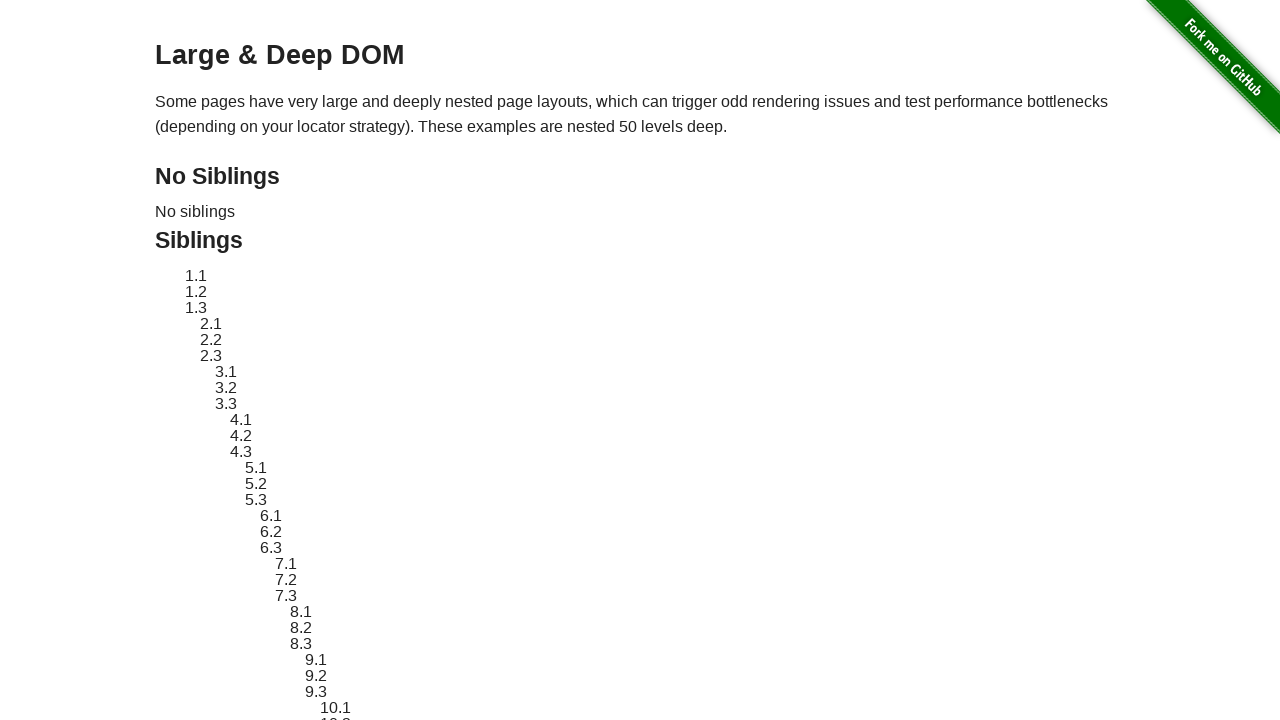